Tests that clicking Browse Languages menu displays Category A as the default category heading

Starting URL: https://www.99-bottles-of-beer.net/

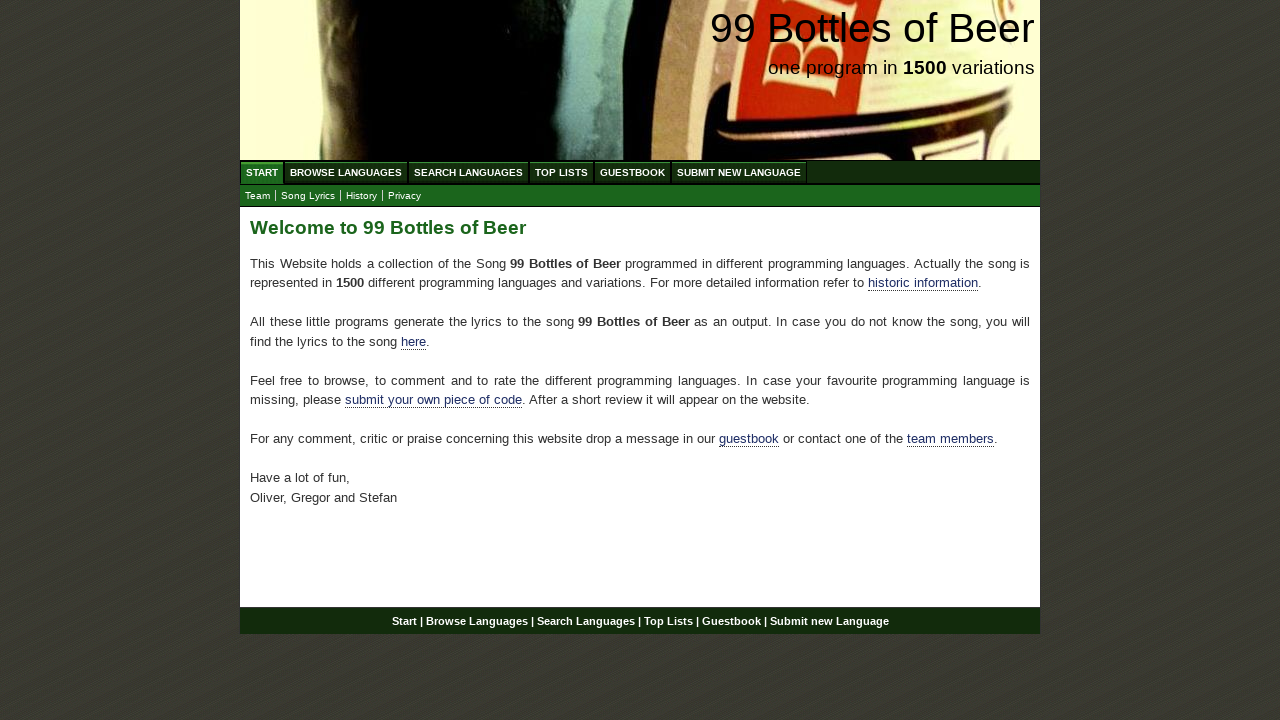

Clicked Browse Languages menu at (346, 172) on xpath=//ul[@id='menu']//a[@href='/abc.html']
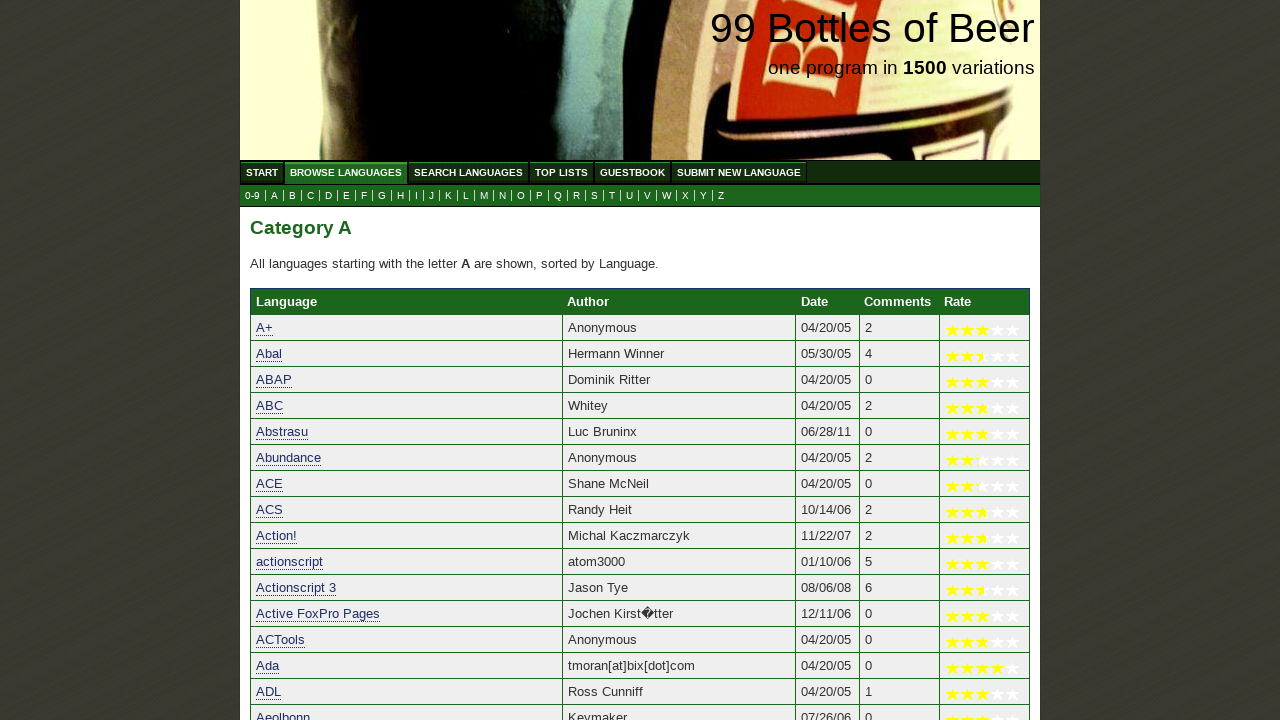

Verified Category A heading is displayed as default category
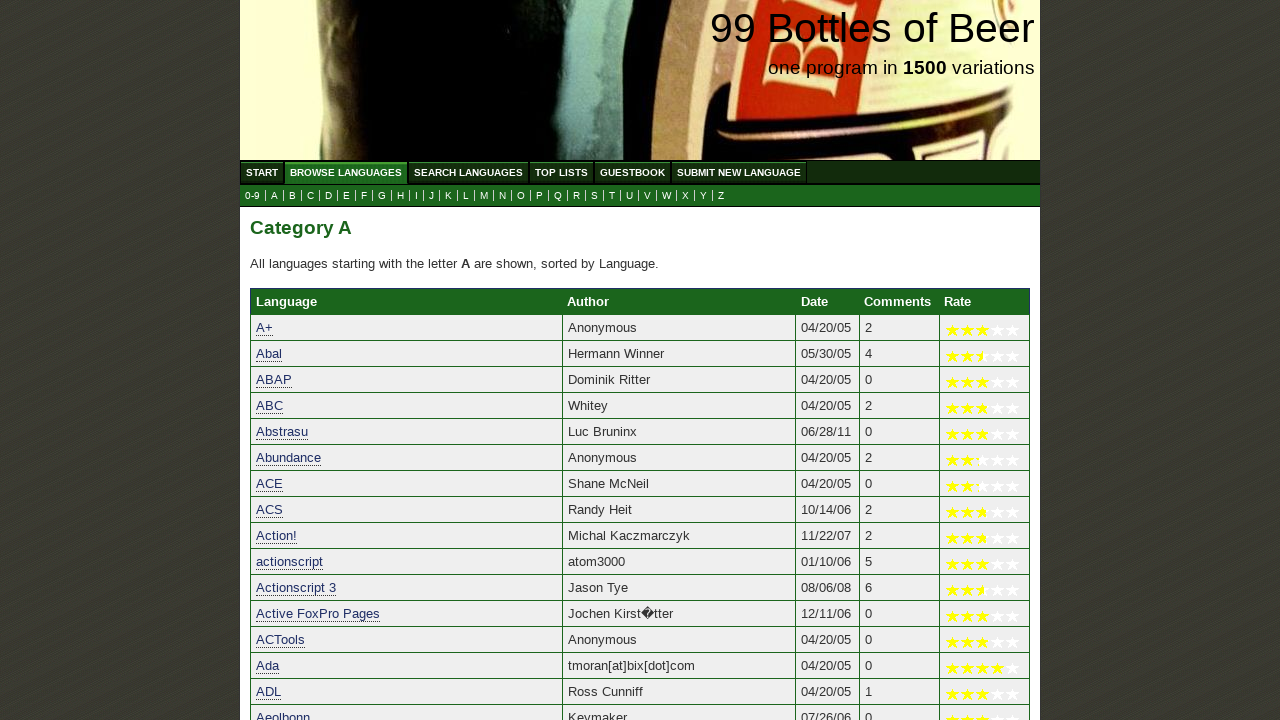

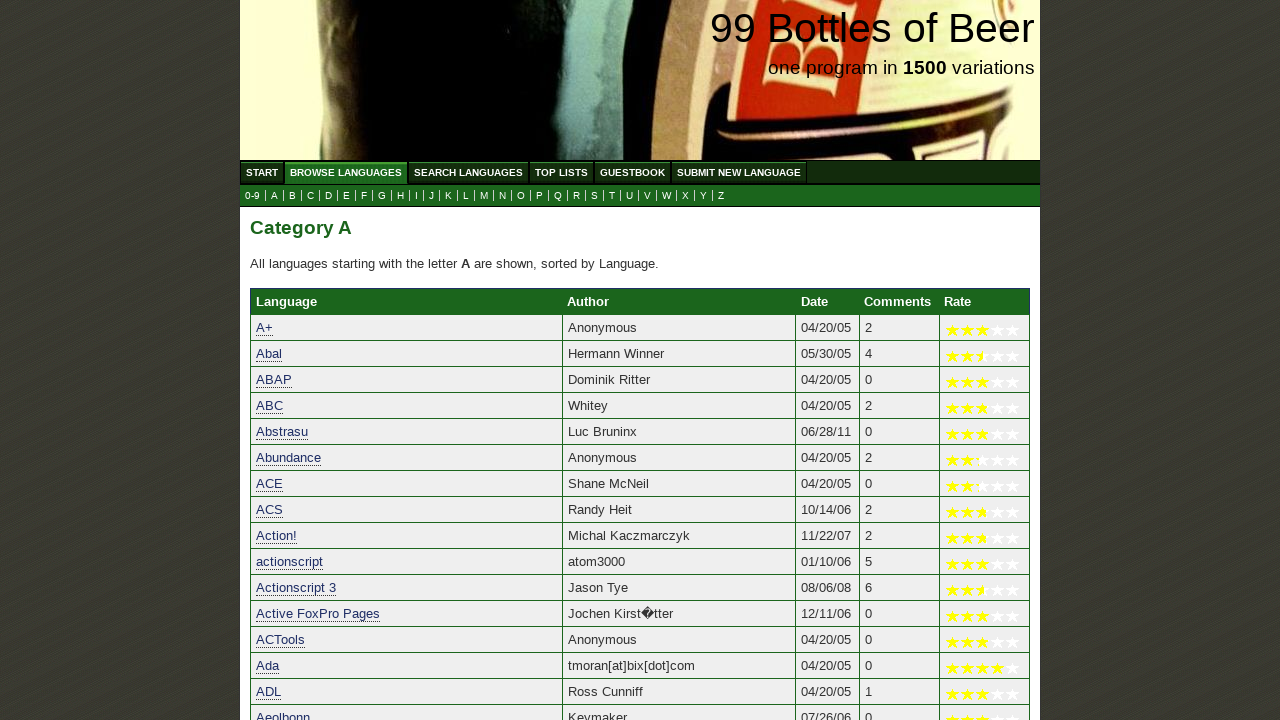